Tests mouse hover actions on dropdown menu by moving to dropdown button and hovering over menu links

Starting URL: https://testautomationpractice.blogspot.com/

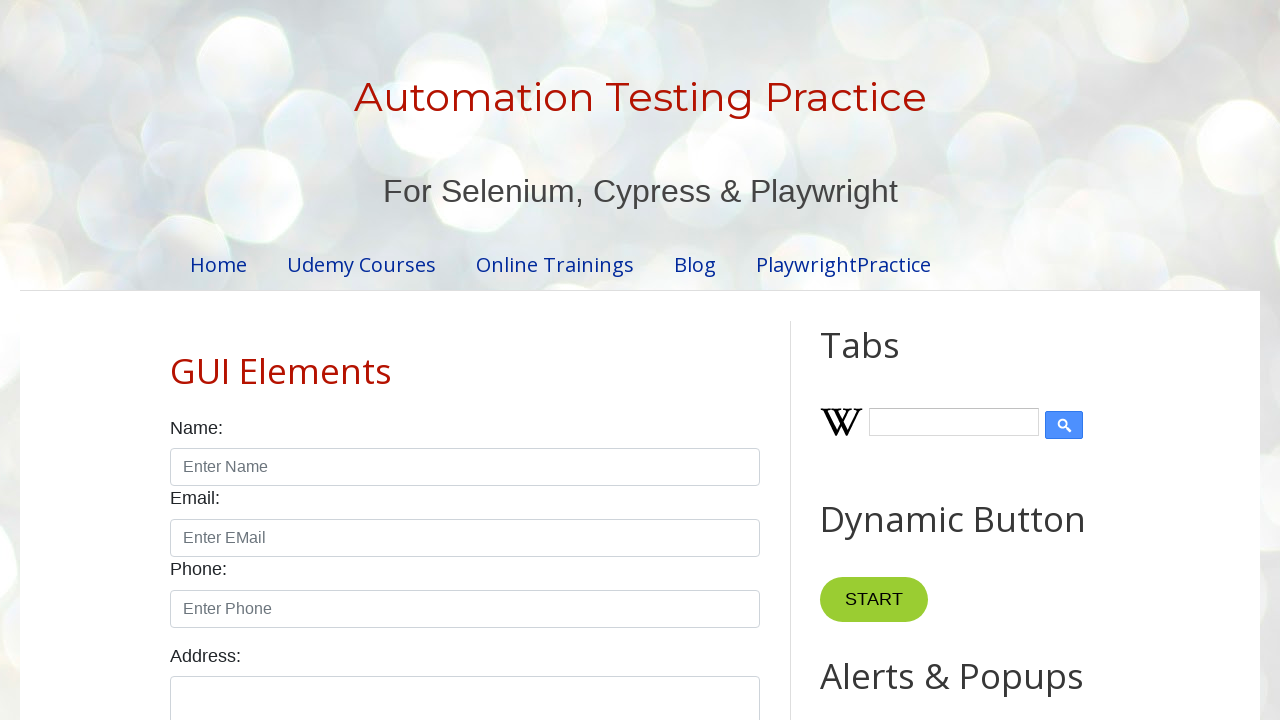

Navigated to test automation practice website
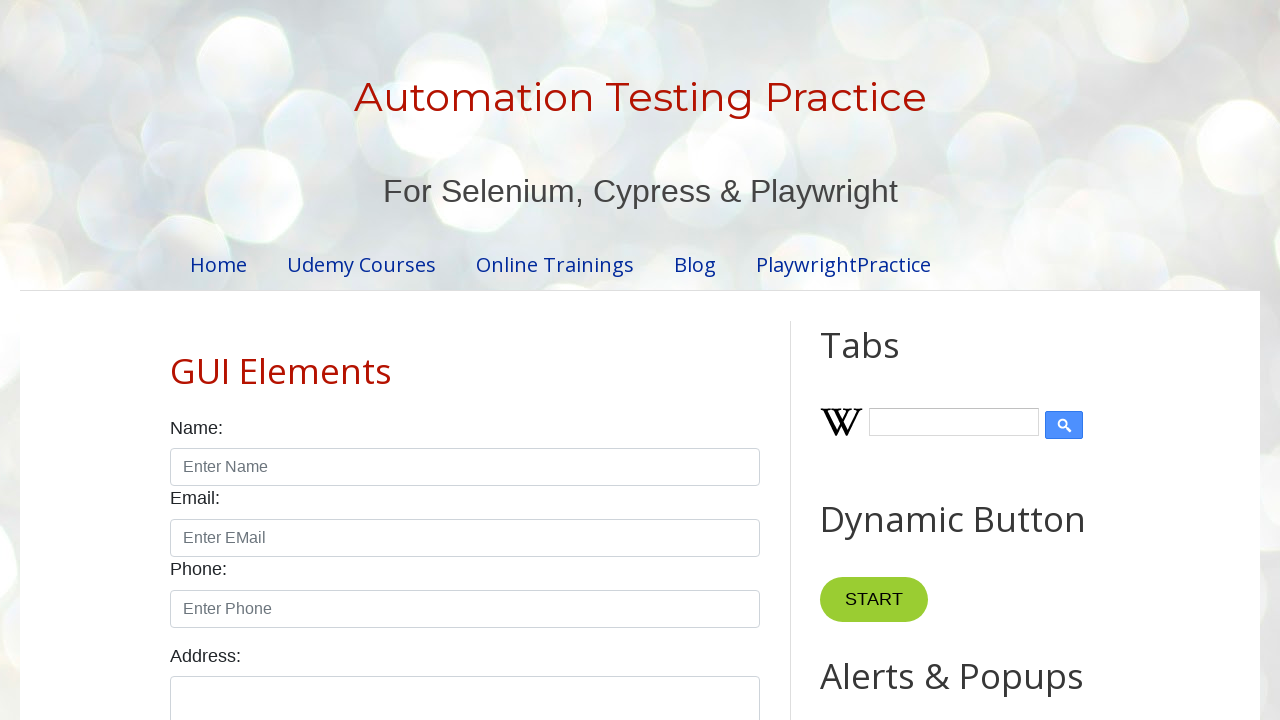

Hovered over dropdown button at (868, 360) on button.dropbtn
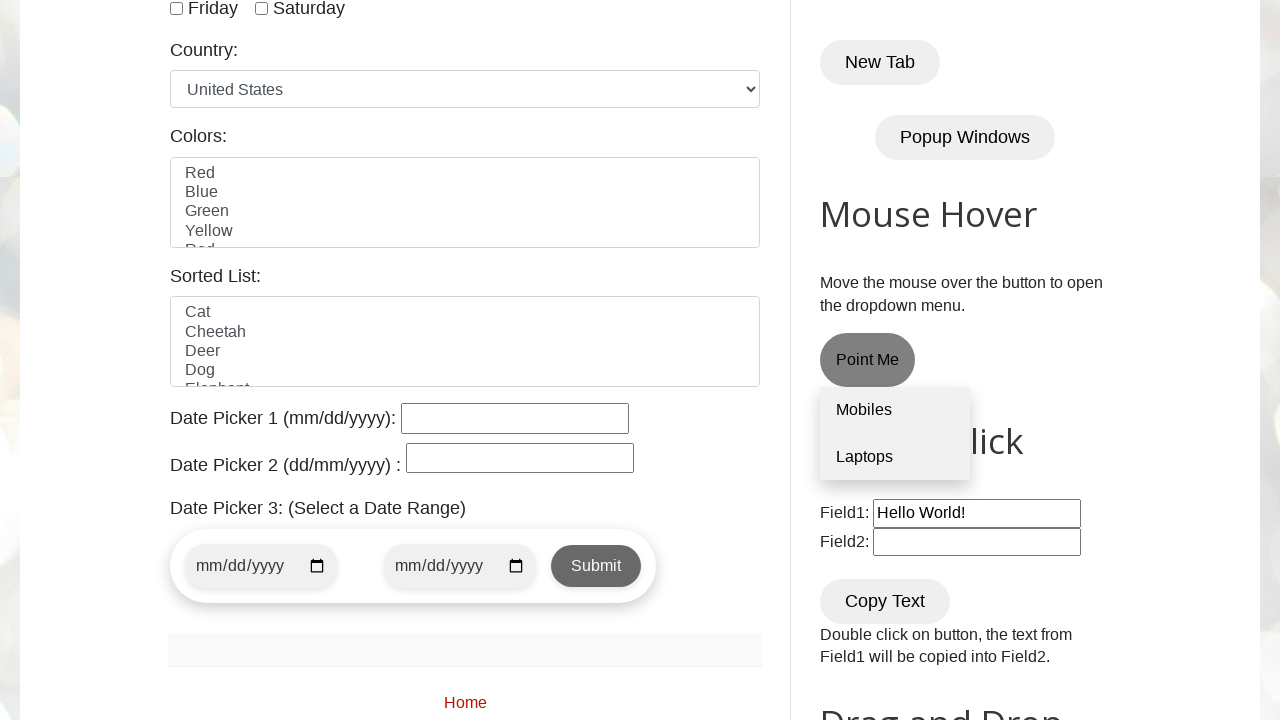

Located dropdown menu links
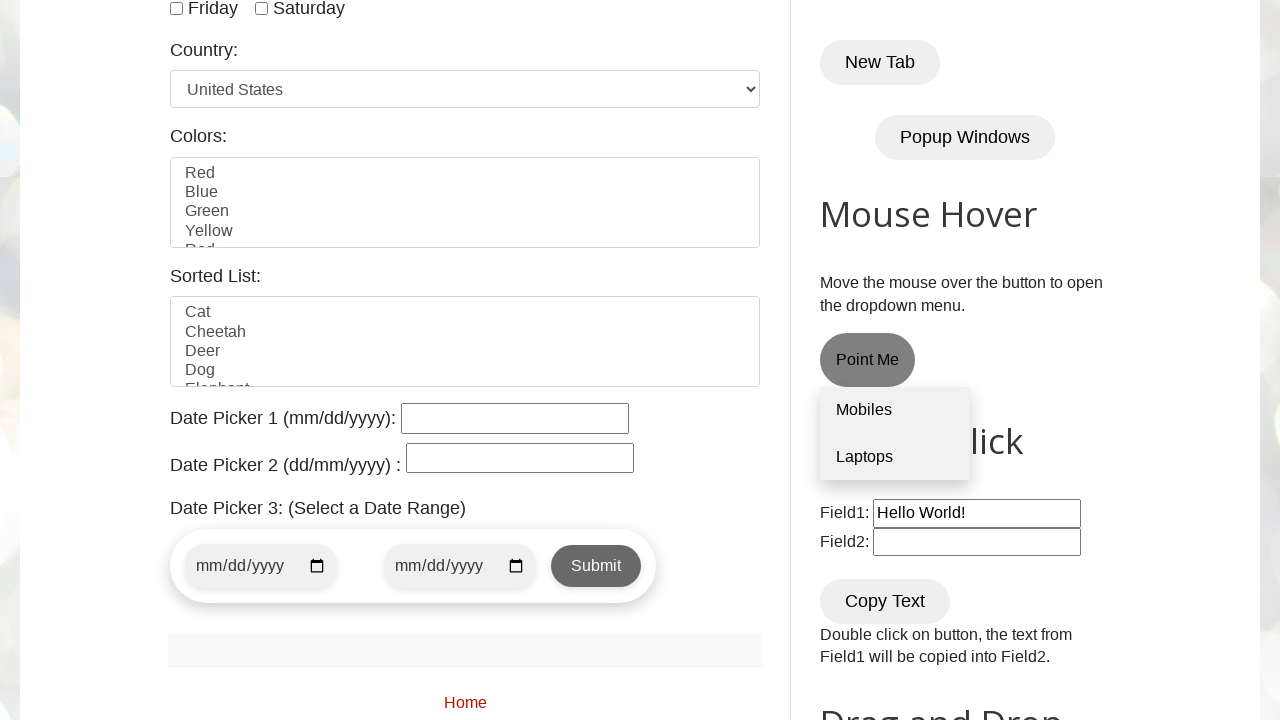

Hovered over first dropdown link at (895, 411) on div.dropdown-content a >> nth=0
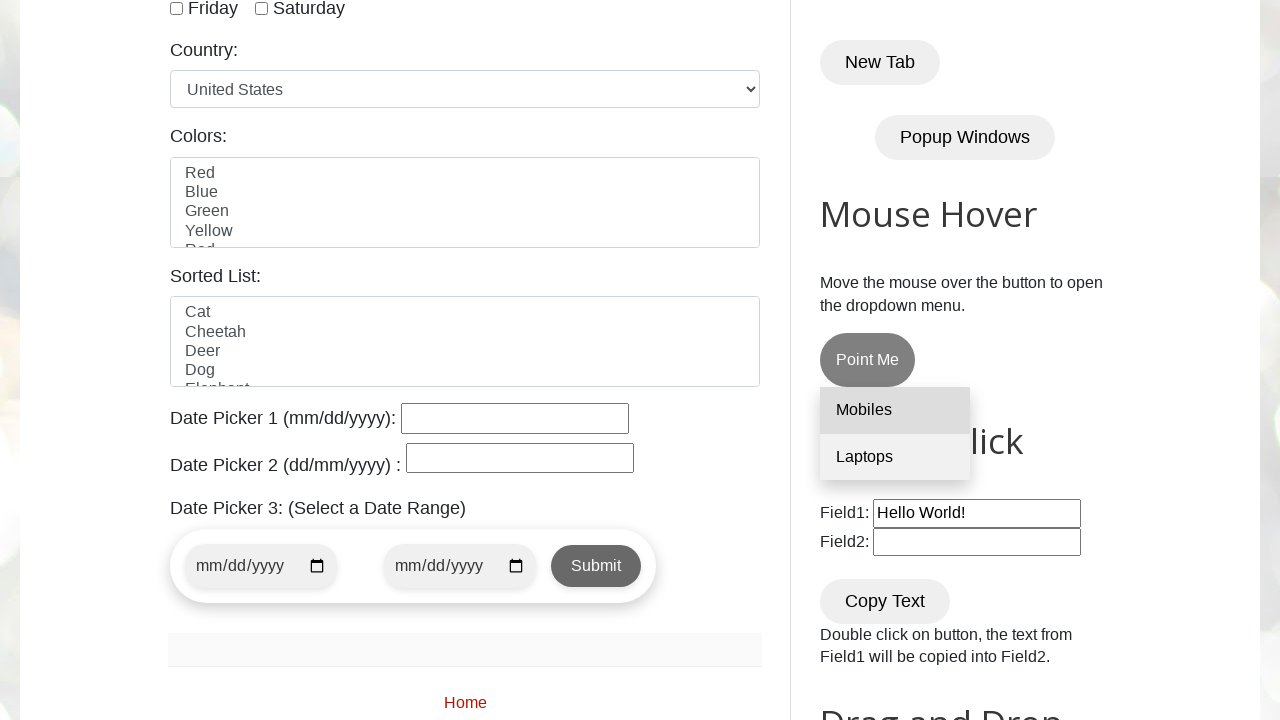

Hovered over last dropdown link at (895, 457) on div.dropdown-content a >> nth=-1
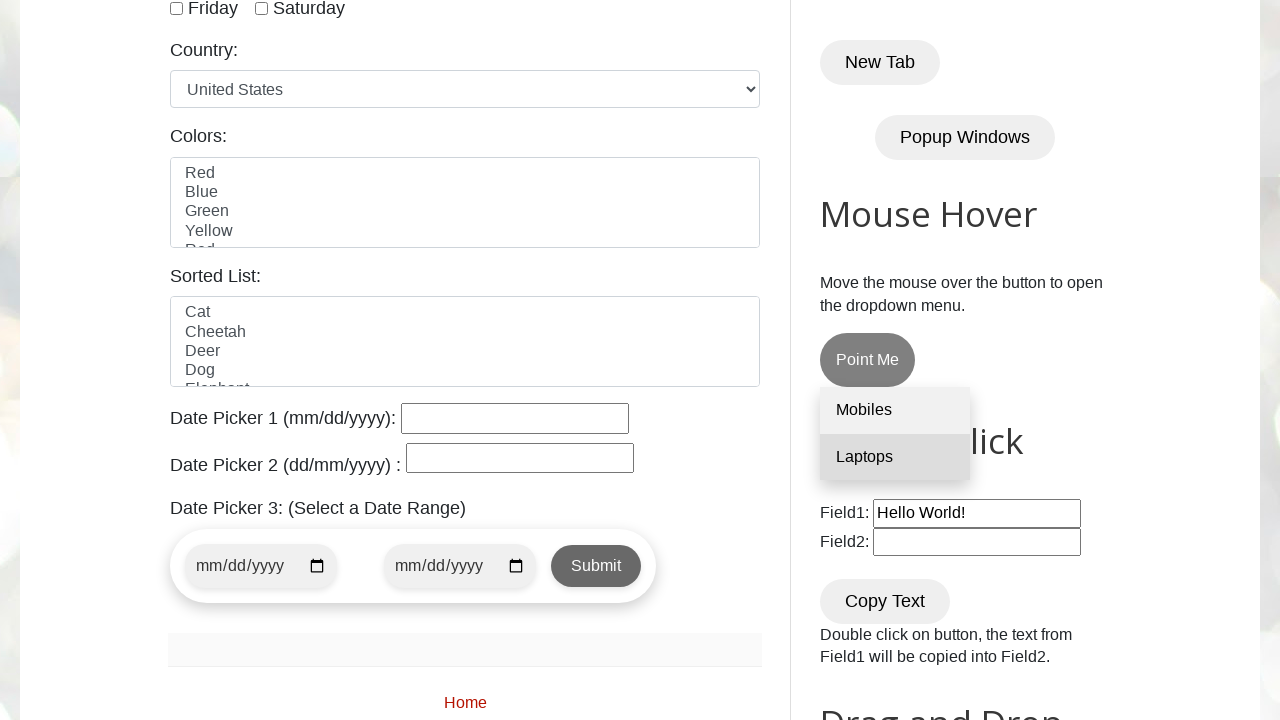

Filled name field with 'Nikhath' using JavaScript
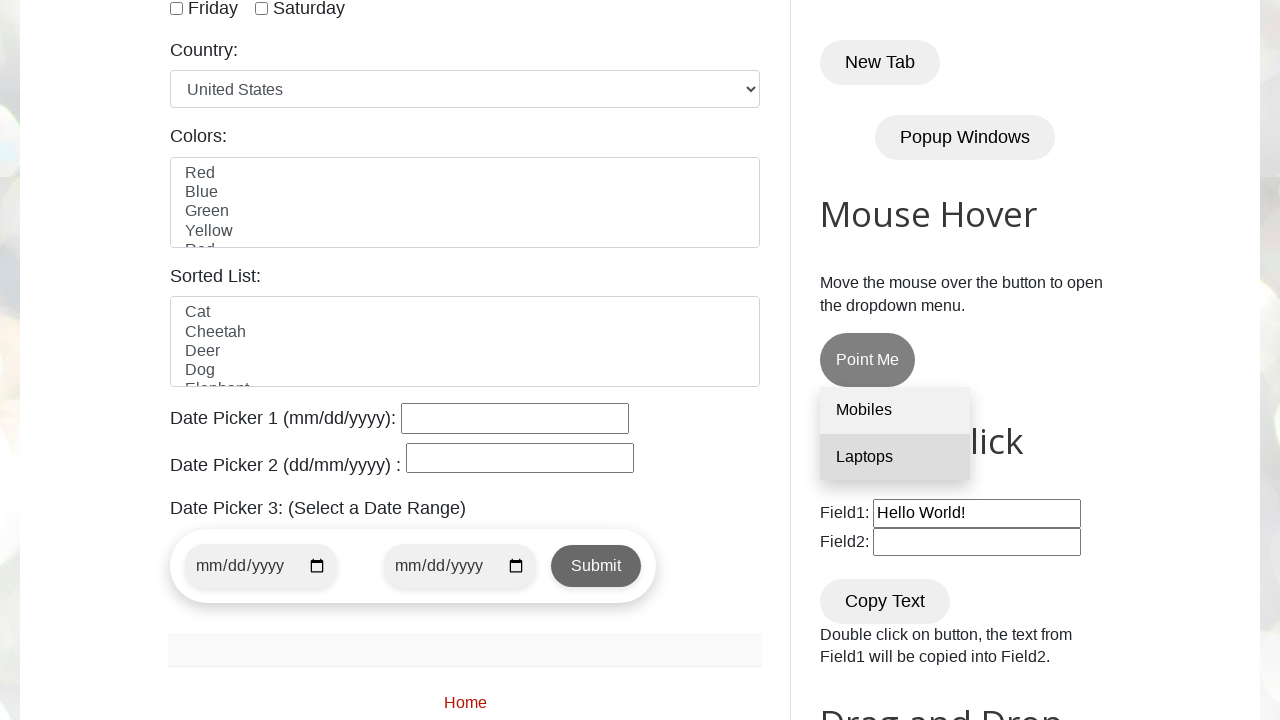

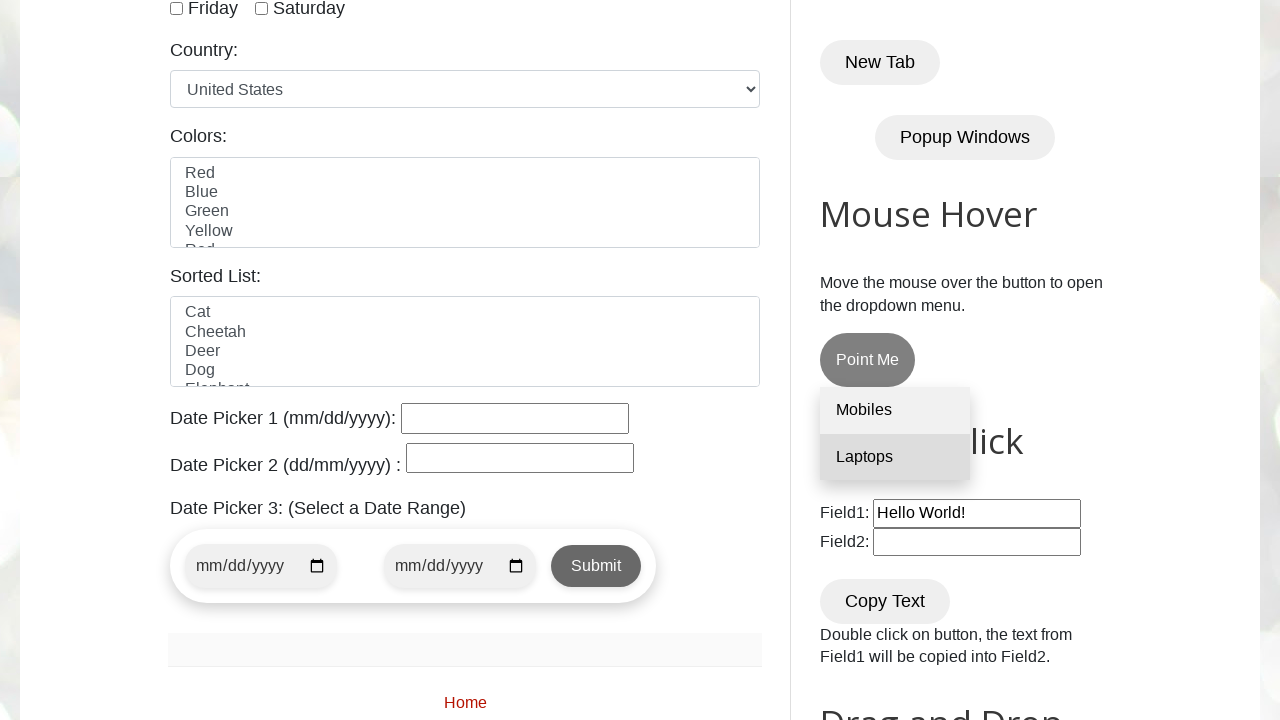